Tests drag and drop functionality by dragging an element to a target container and then reverting it back to the original position

Starting URL: https://grotechminds.com/drag-and-drop/

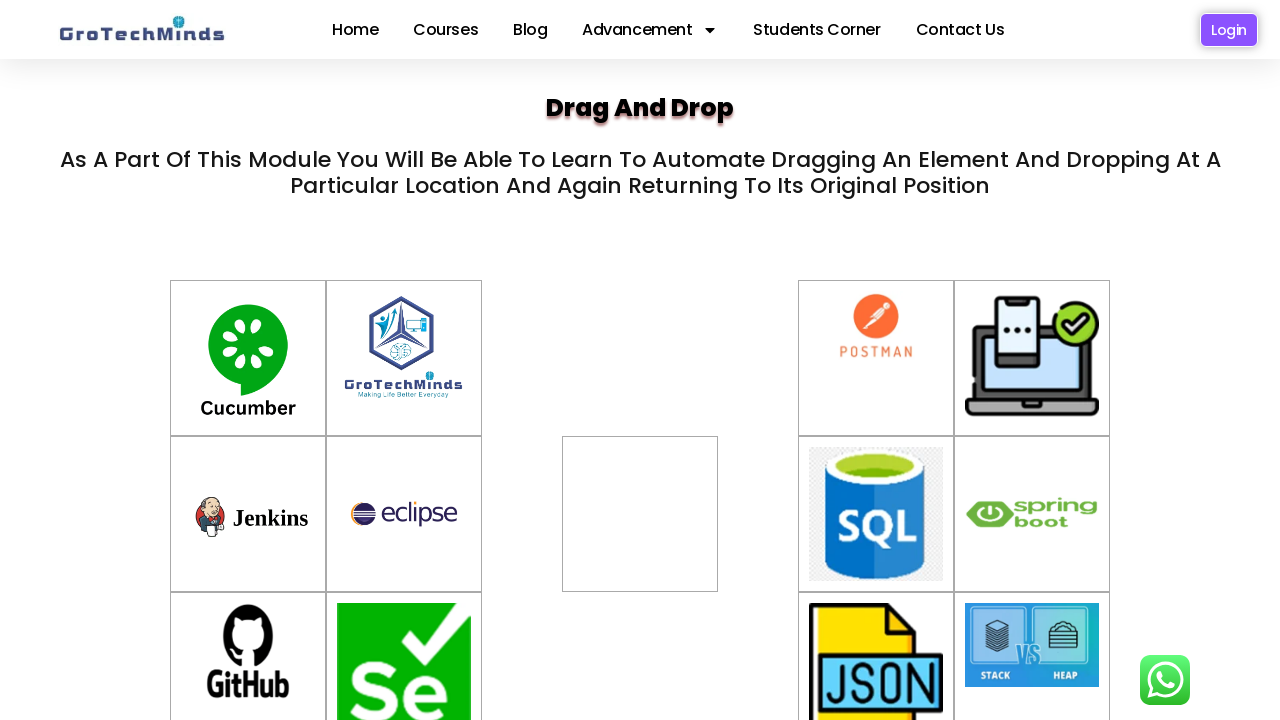

Located source element with id 'container-6'
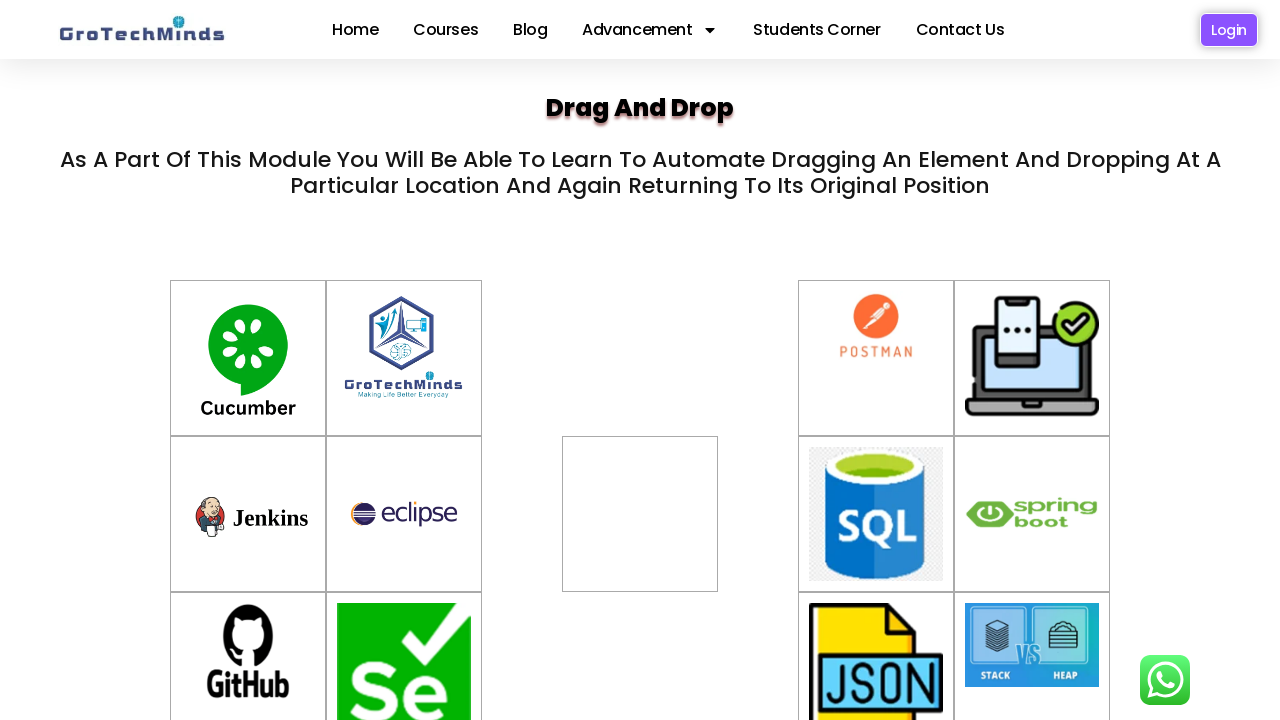

Located target element with id 'div2'
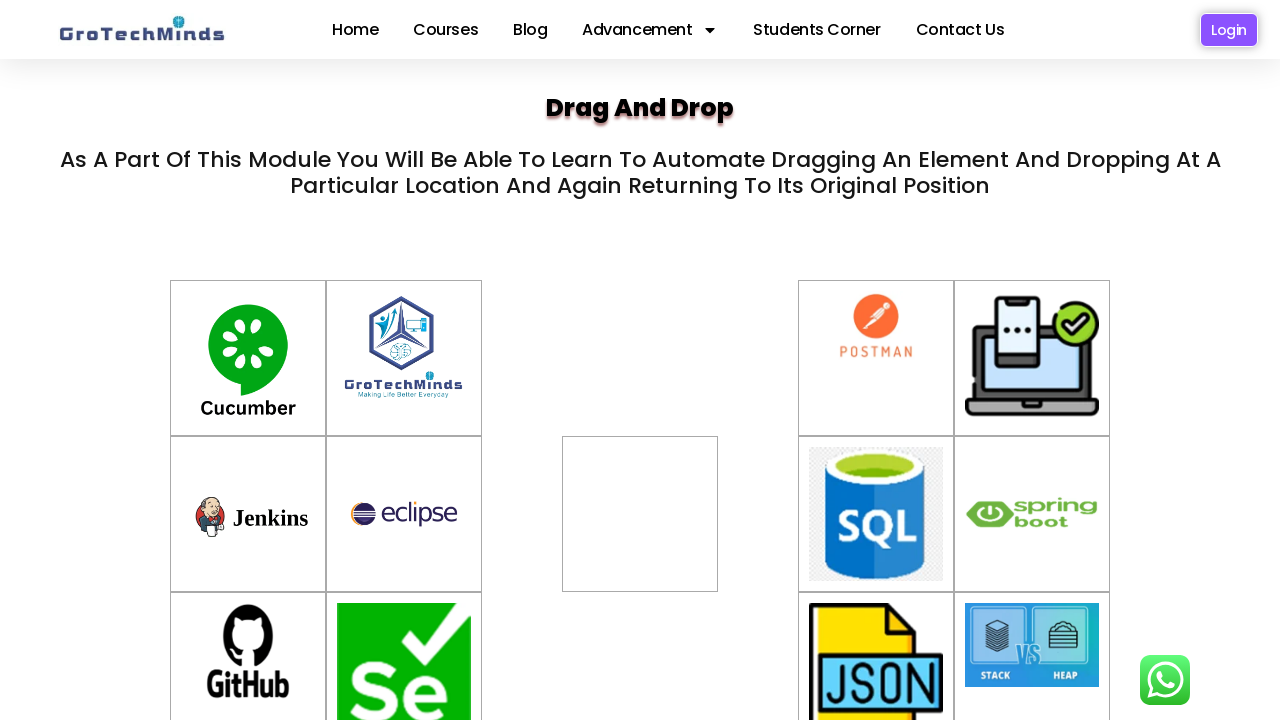

Dragged source element to target container at (640, 514)
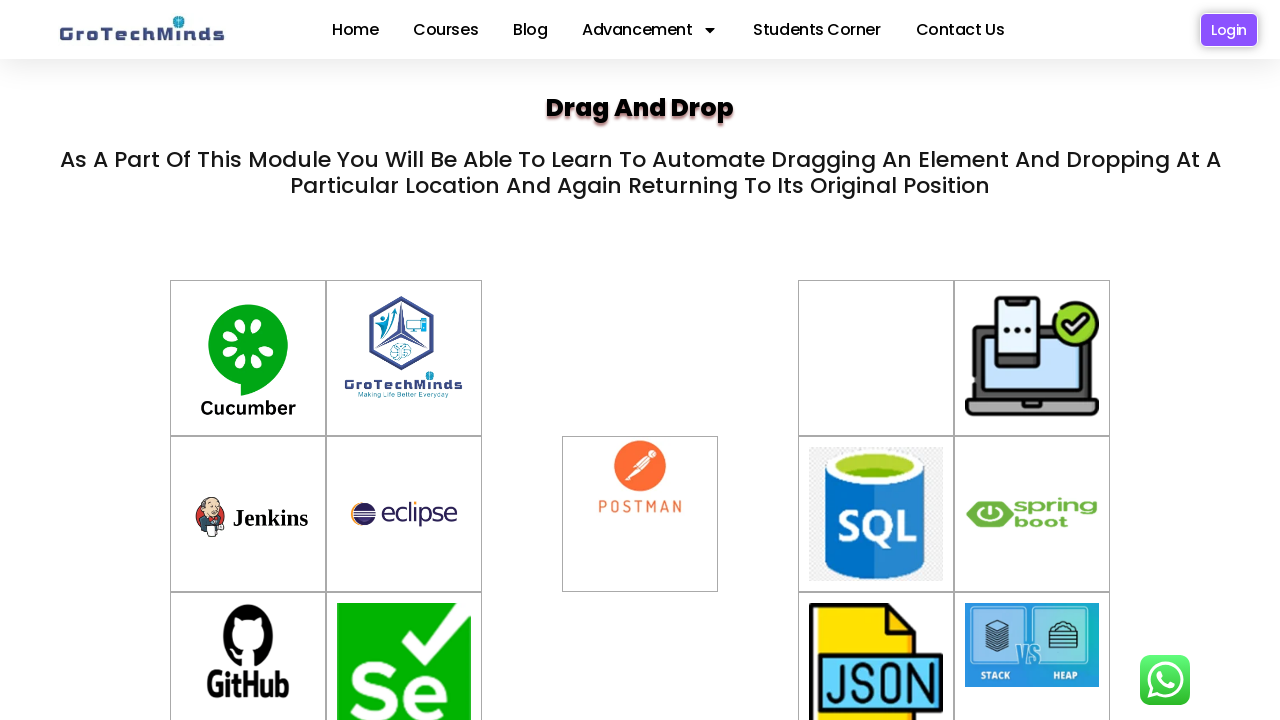

Waited 1 second to observe the drag result
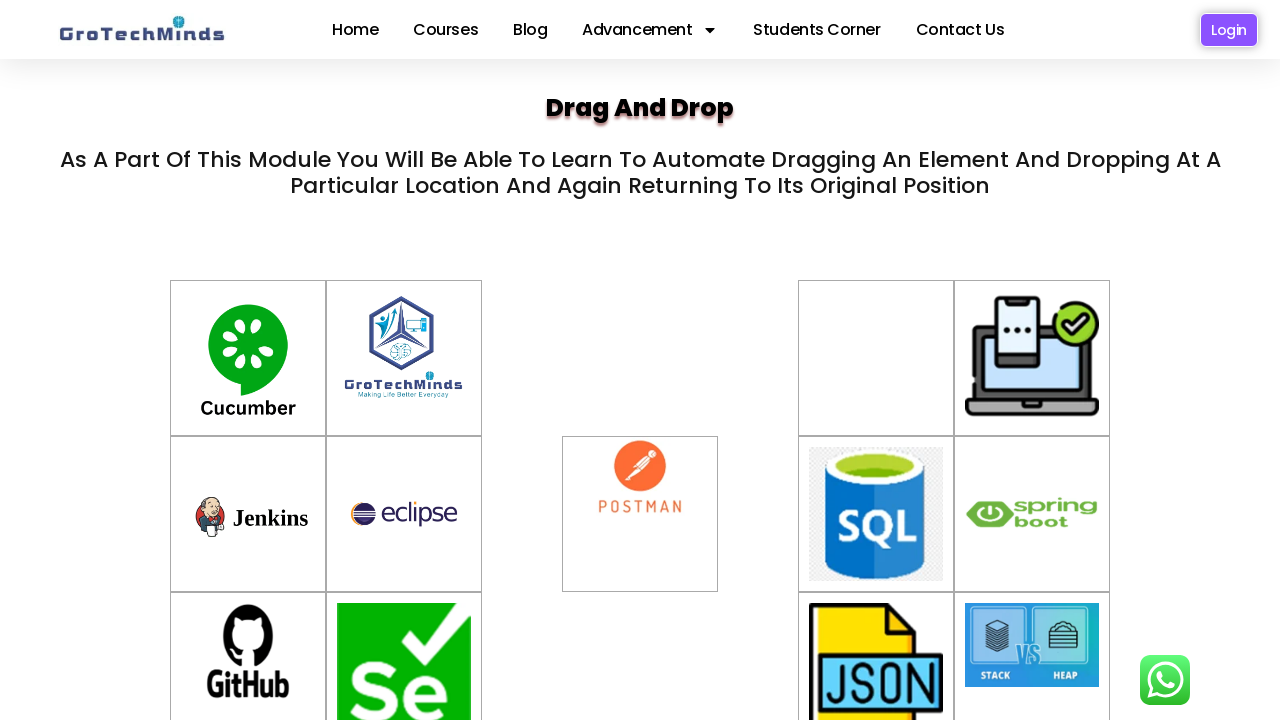

Dragged element back from target to original source position at (876, 358)
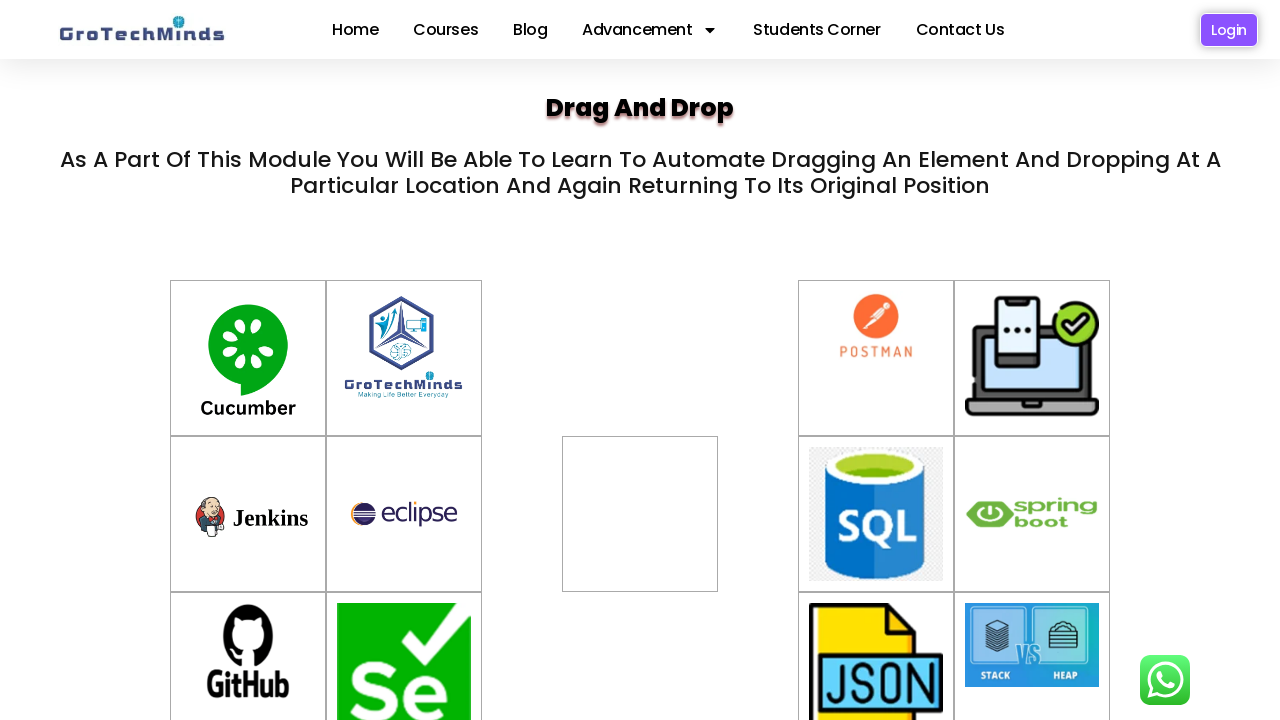

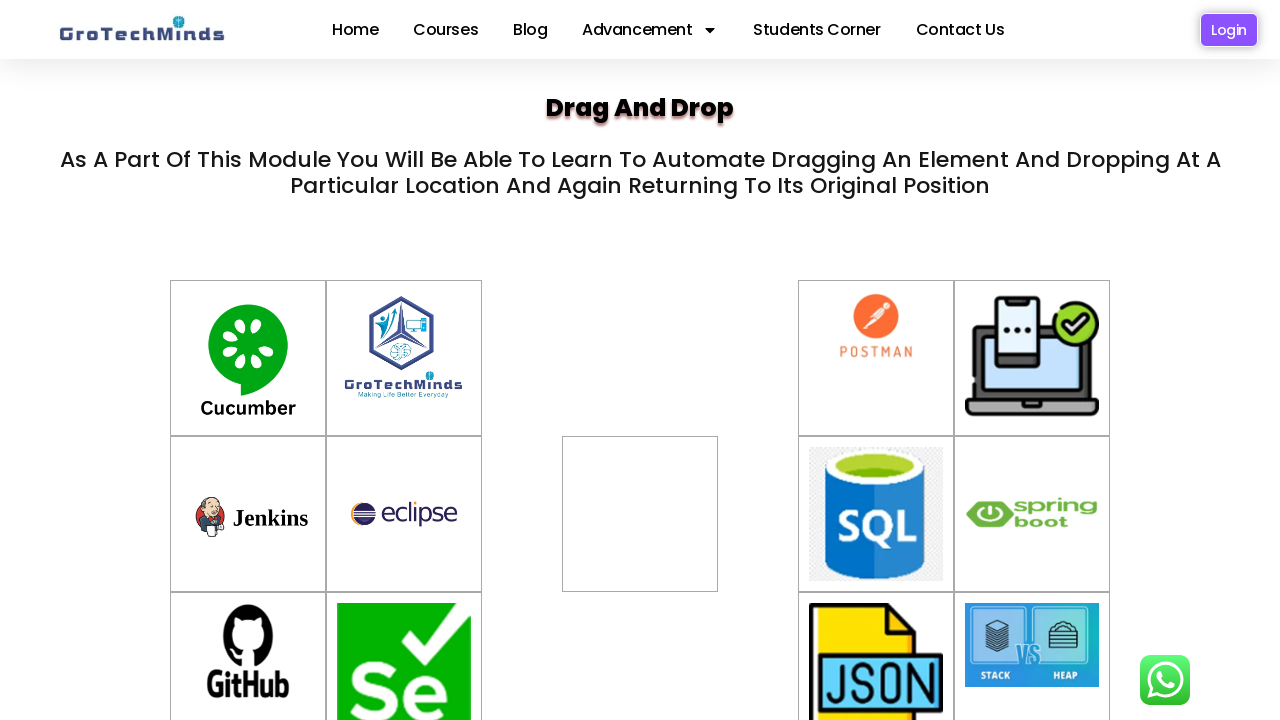